Tests filling a text input field on the Selenium demo web form page

Starting URL: https://www.selenium.dev/selenium/web/web-form.html

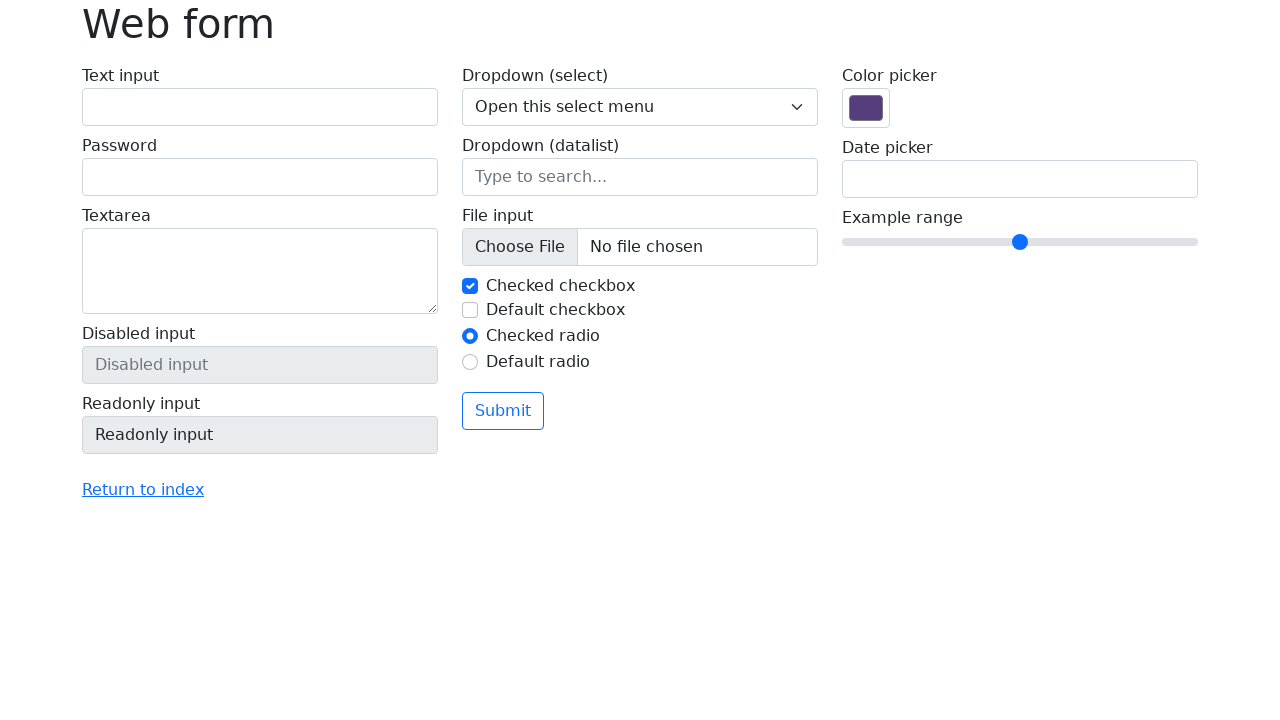

Filled text input field with 'Selenium' on #my-text-id
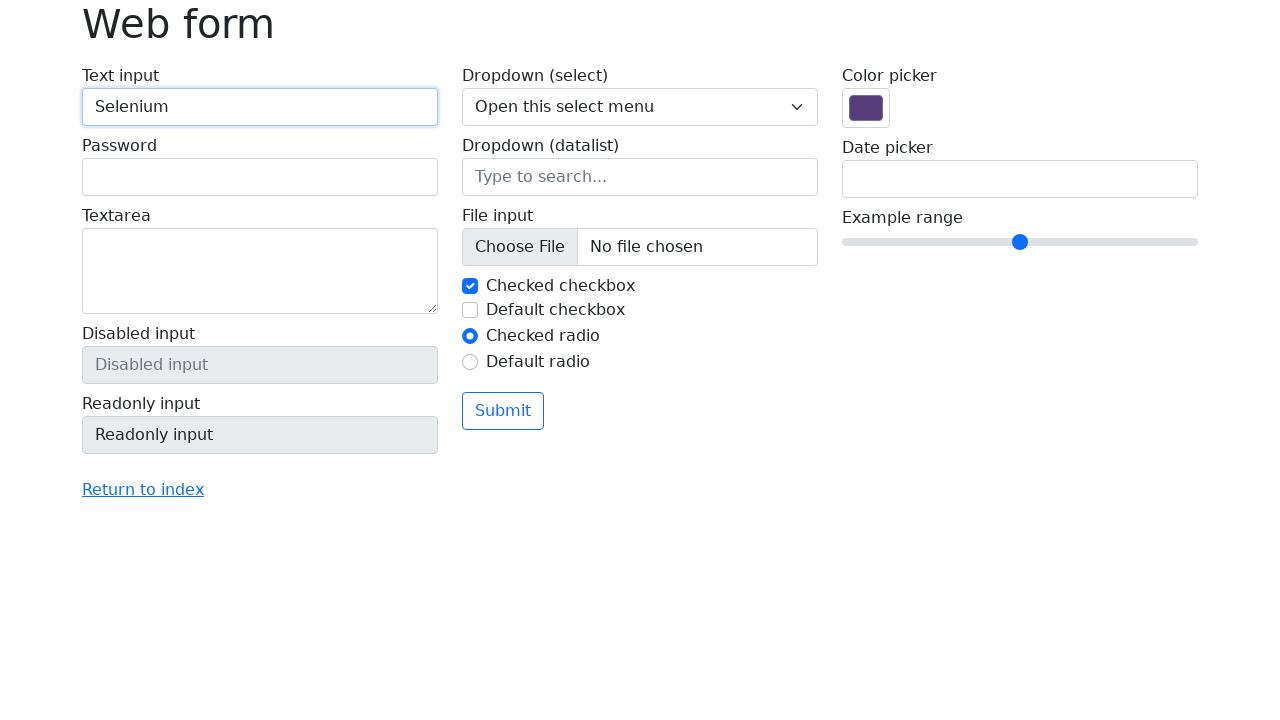

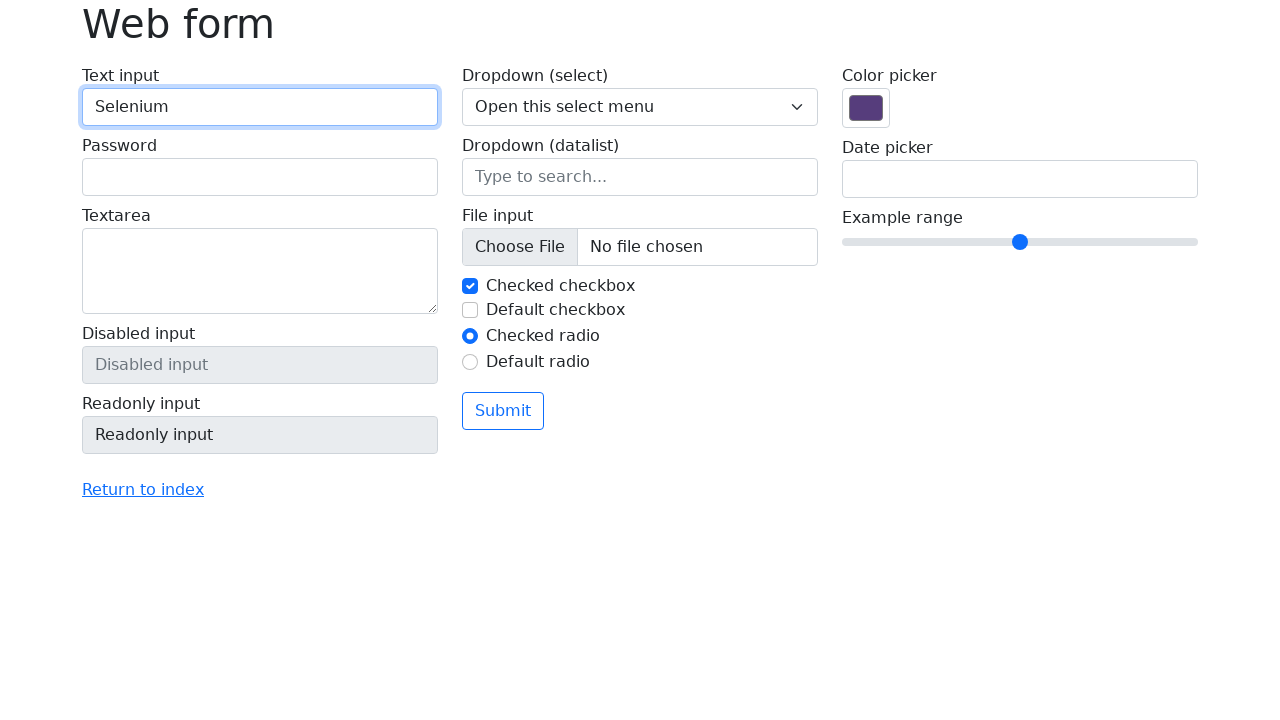